Navigates to Add/Remove Elements page, clicks Add Element button twice, and verifies two Delete buttons appear

Starting URL: https://the-internet.herokuapp.com/

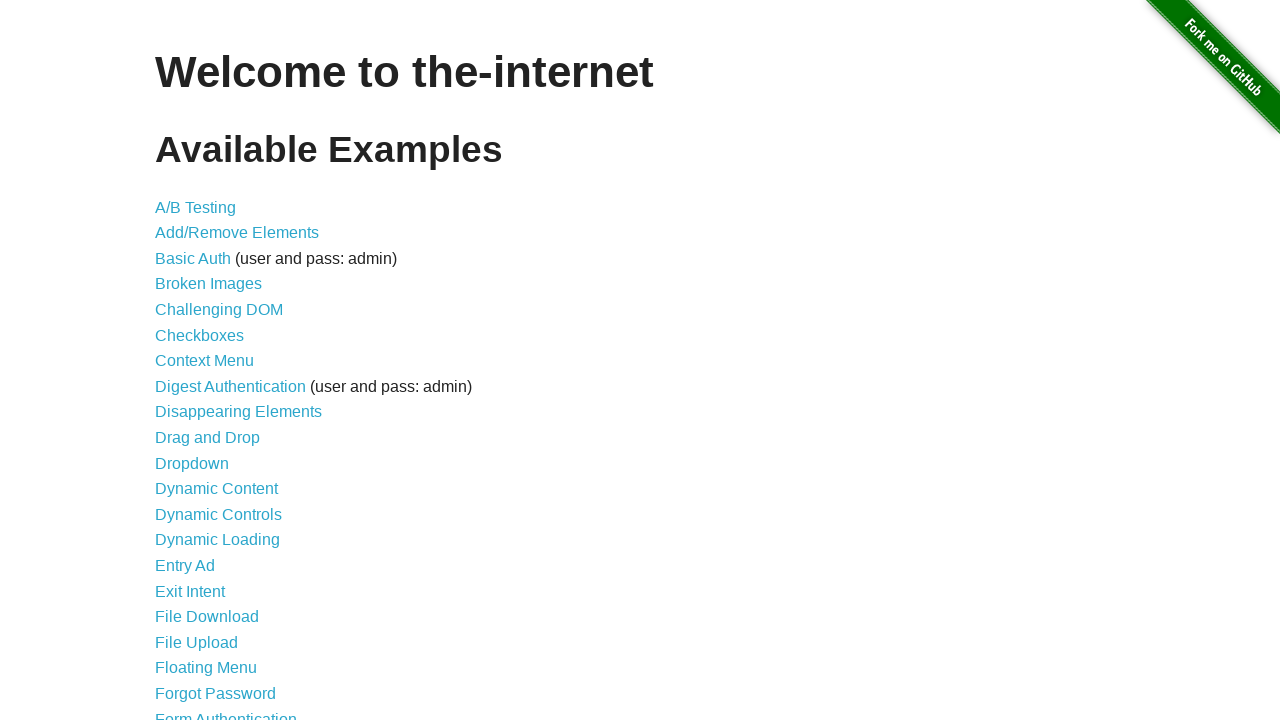

Clicked Add/Remove Elements link to navigate to test page at (237, 233) on internal:role=link[name="Add/Remove Elements"i]
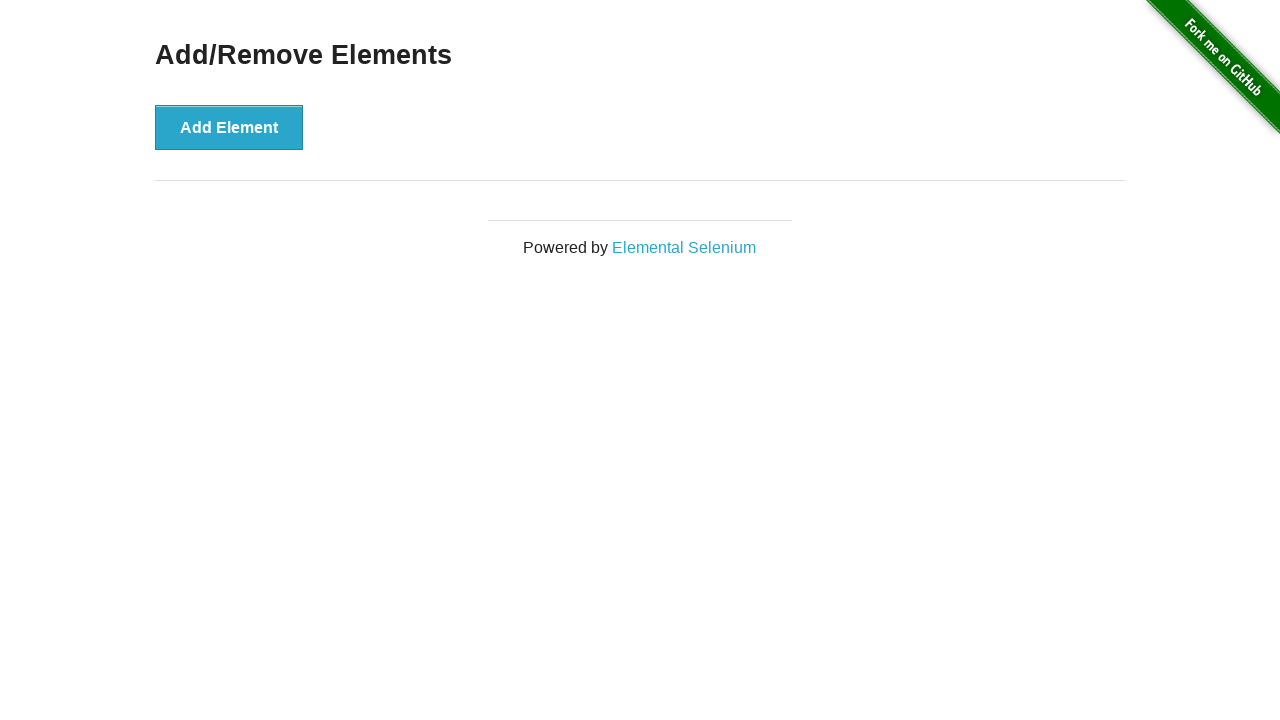

Clicked Add Element button twice at (229, 127) on internal:role=button[name="Add Element"i]
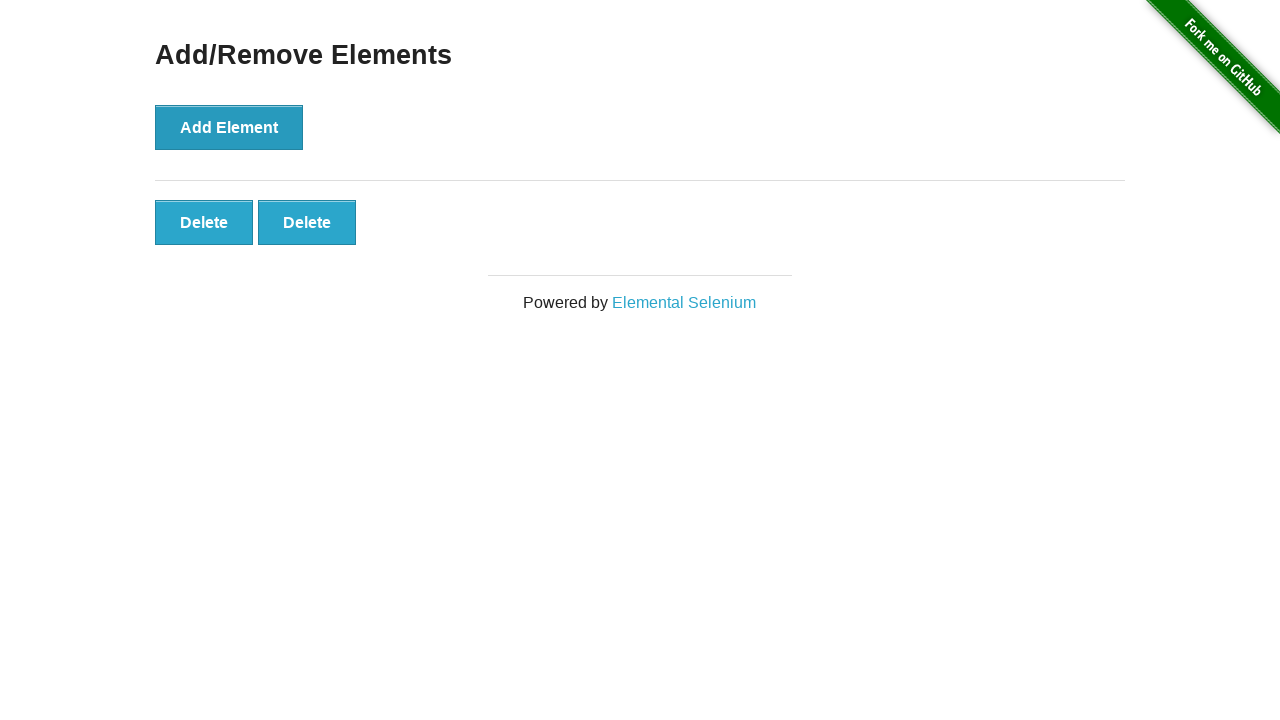

Verified that exactly two Delete buttons are present on the page
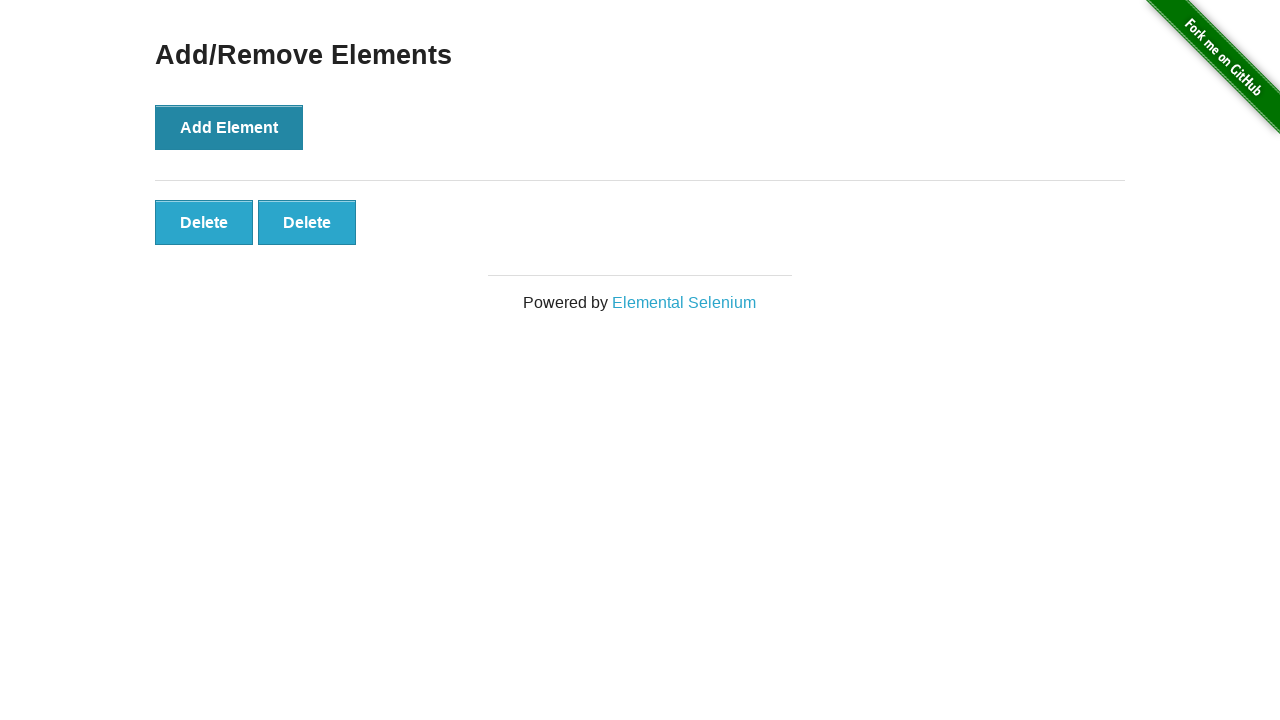

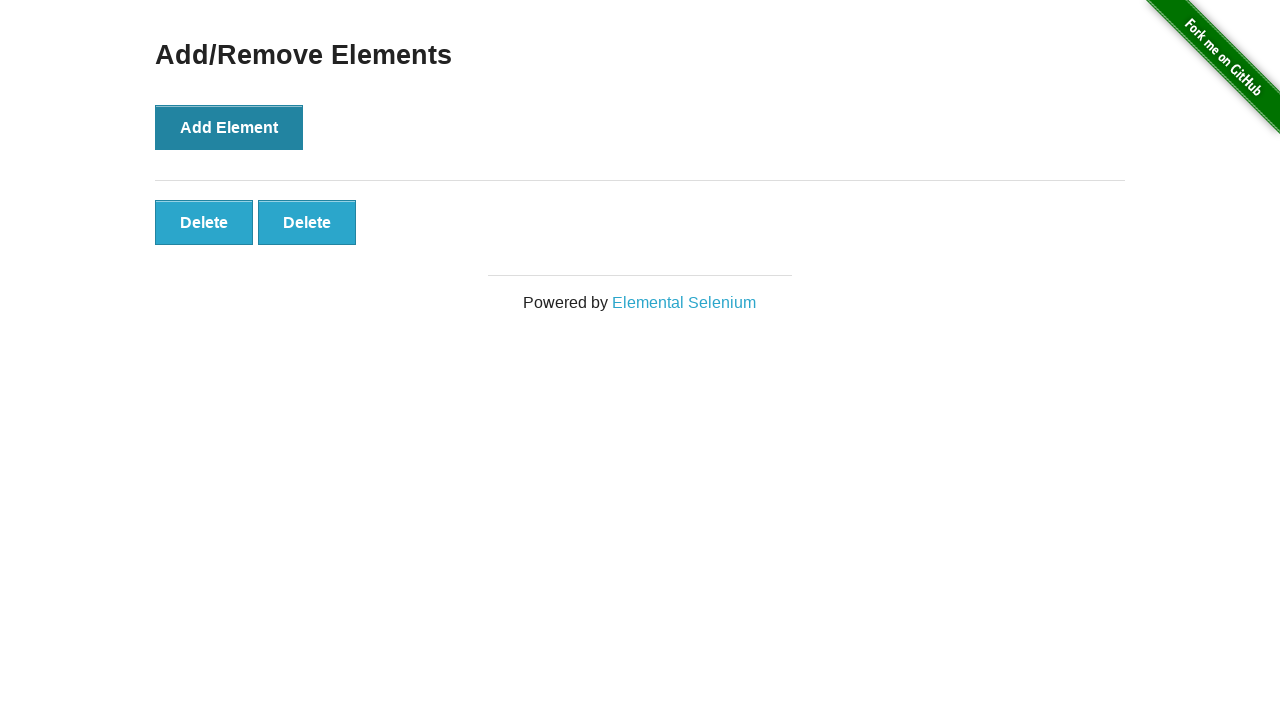